Navigates to OrangeHRM login page and retrieves page metadata including title, current URL, page source, and window handle to demonstrate WebDriver getter methods.

Starting URL: https://opensource-demo.orangehrmlive.com/web/index.php/auth/login

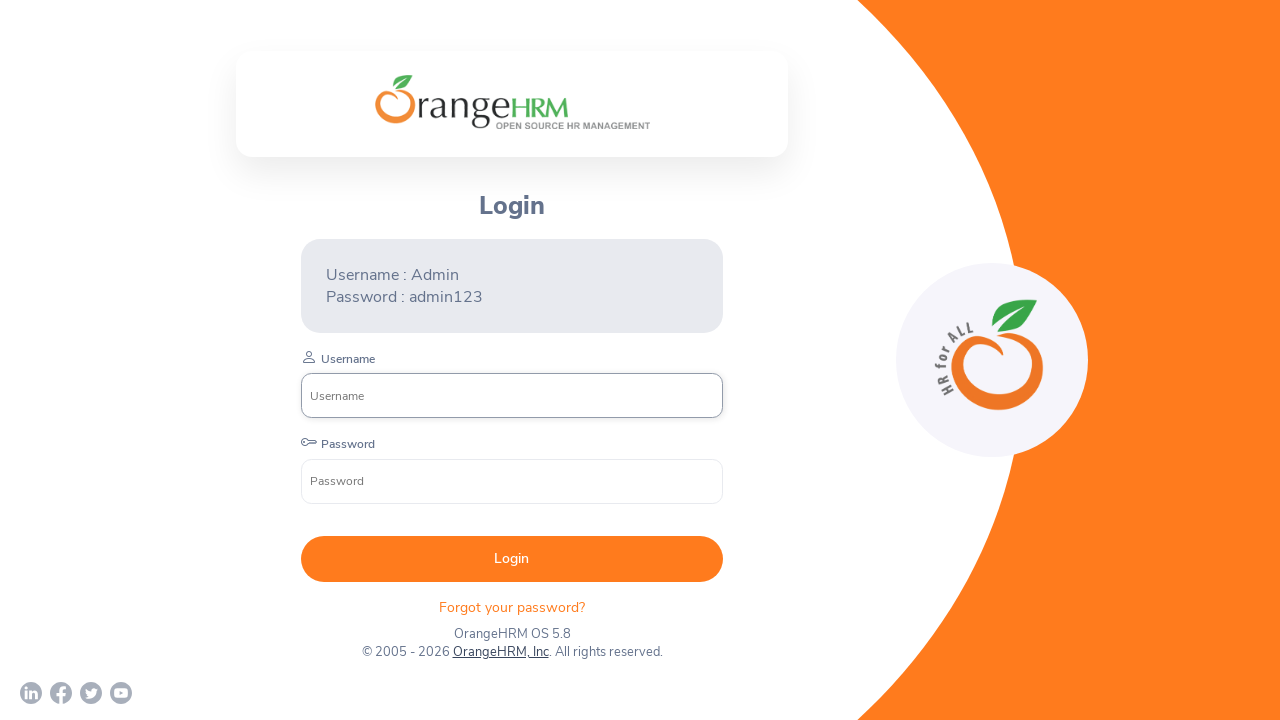

Retrieved page title
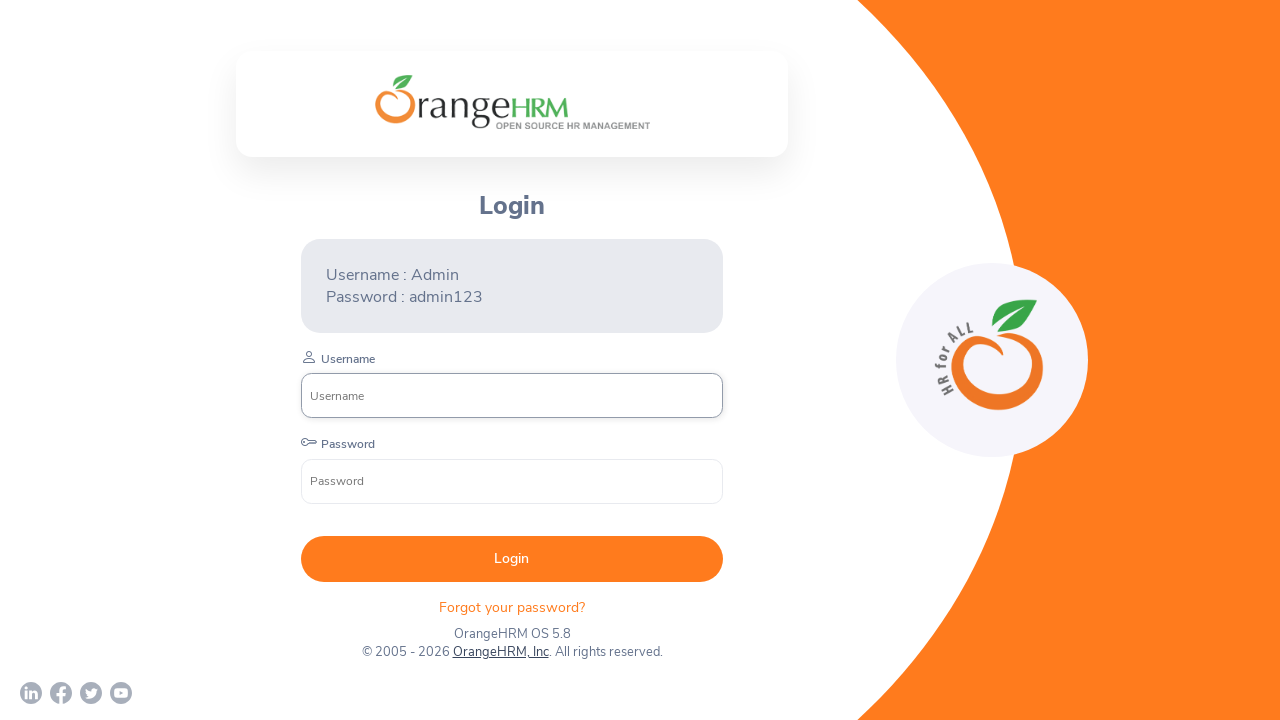

Retrieved current URL
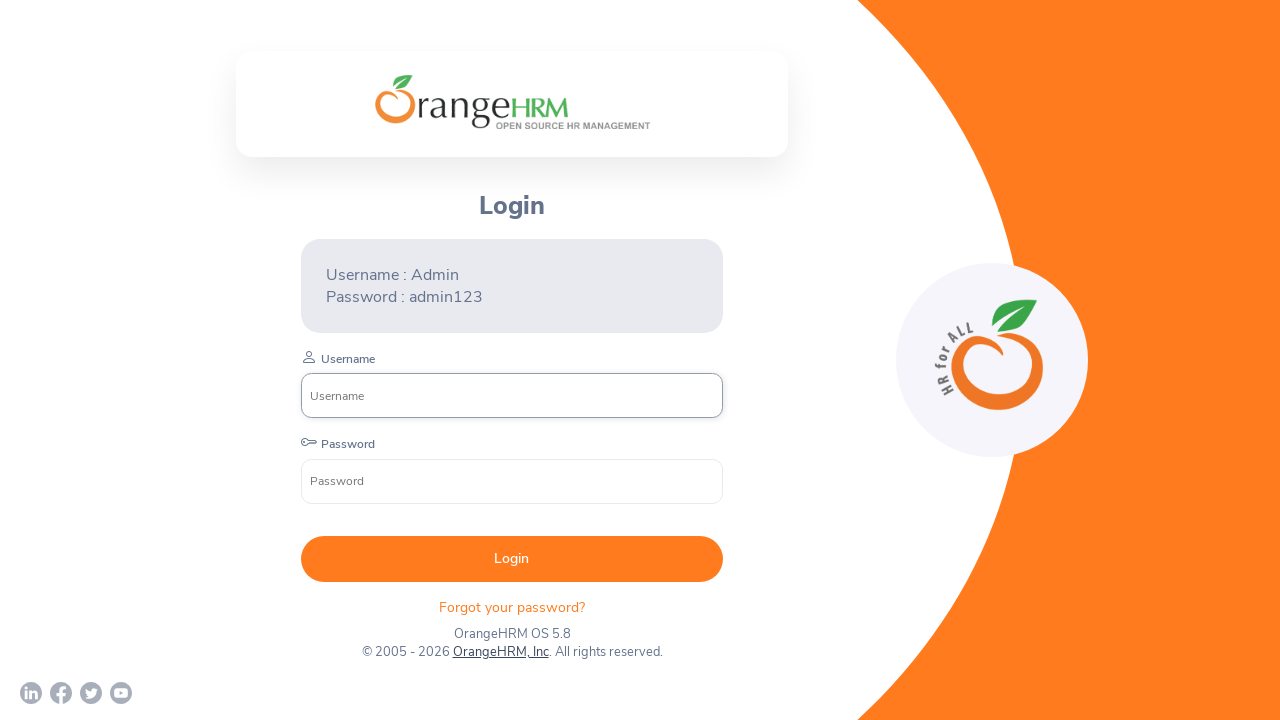

Retrieved page source content
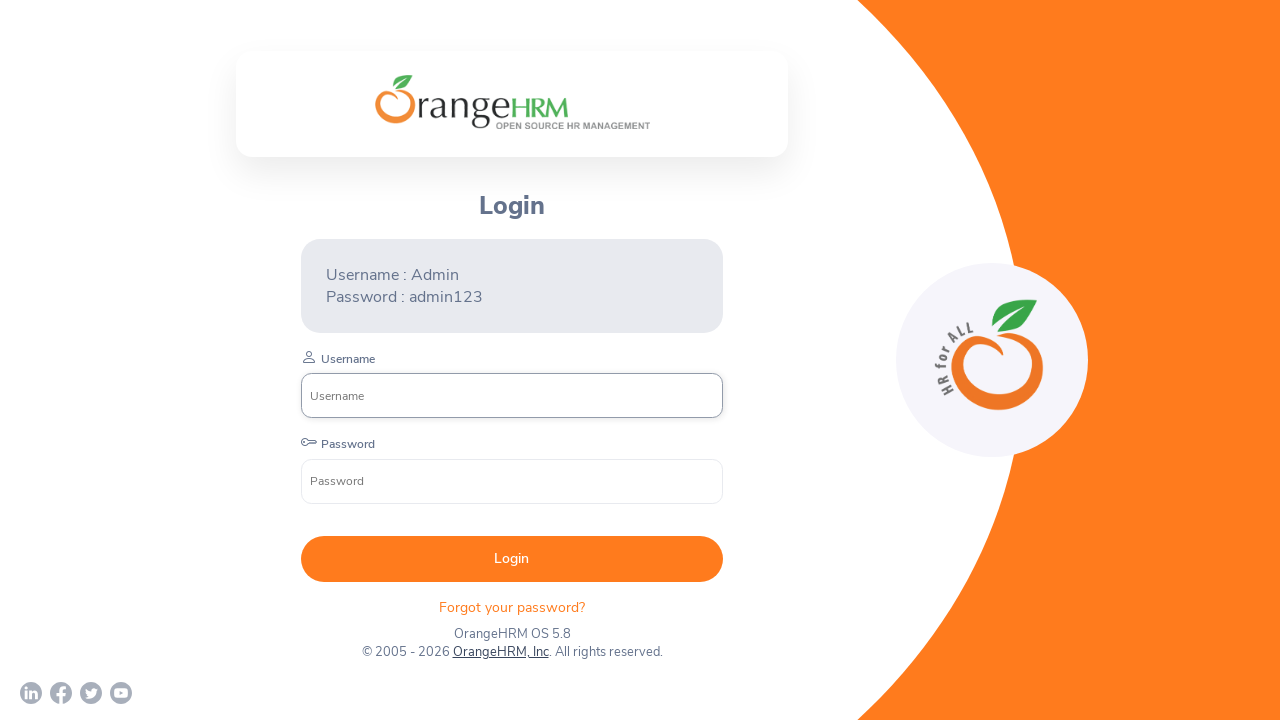

Page fully loaded - DOM content ready
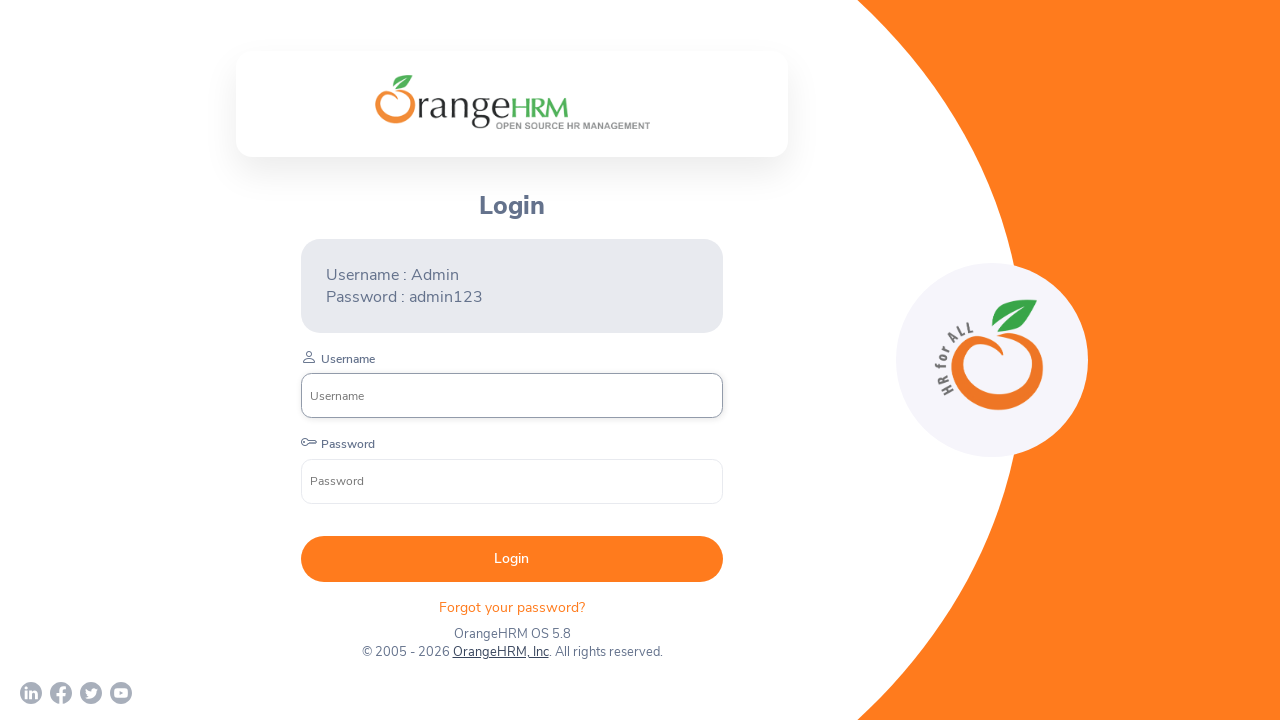

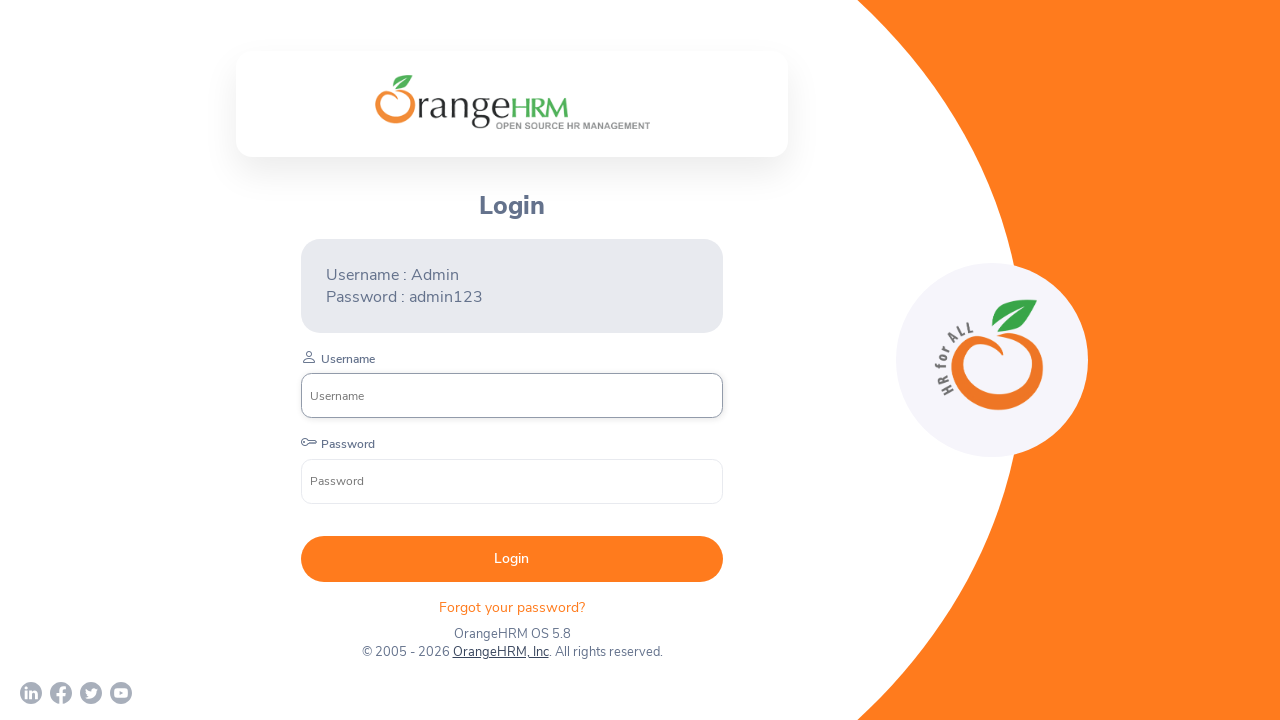